Tests date picker functionality by selecting month, year and date from a dropdown calendar on a form

Starting URL: https://demoqa.com/automation-practice-form

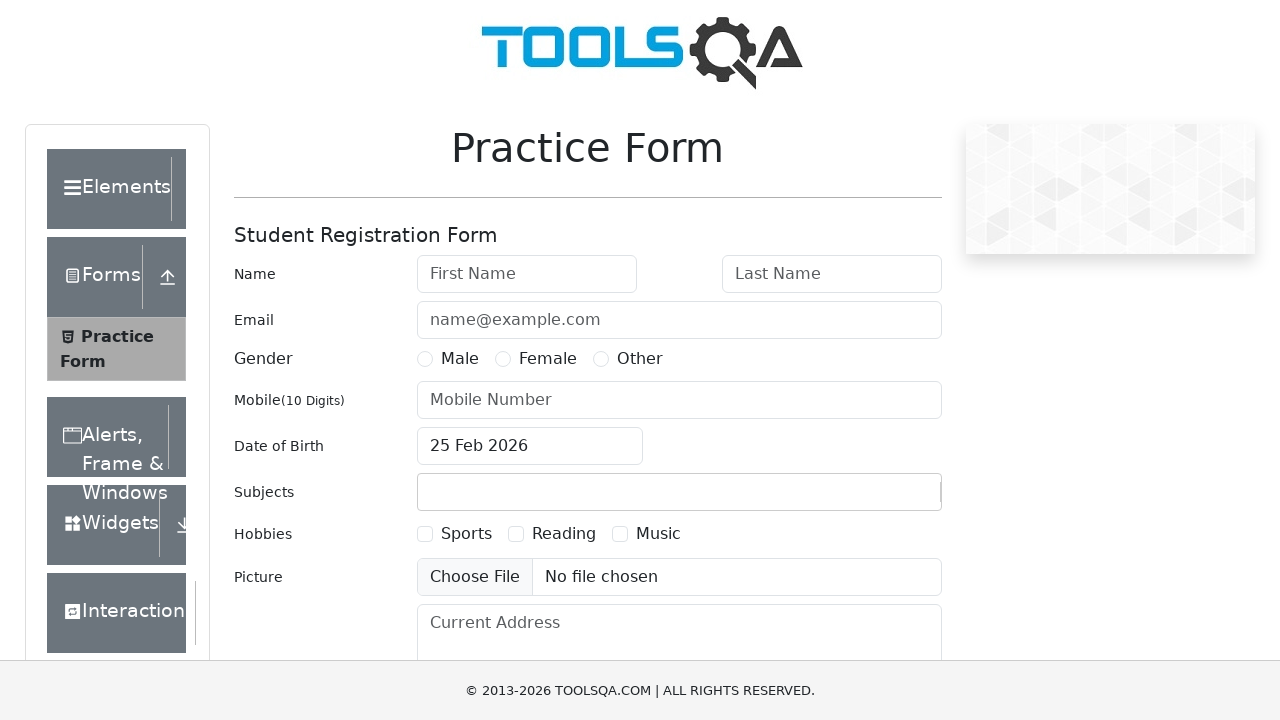

Scrolled date of birth input into view
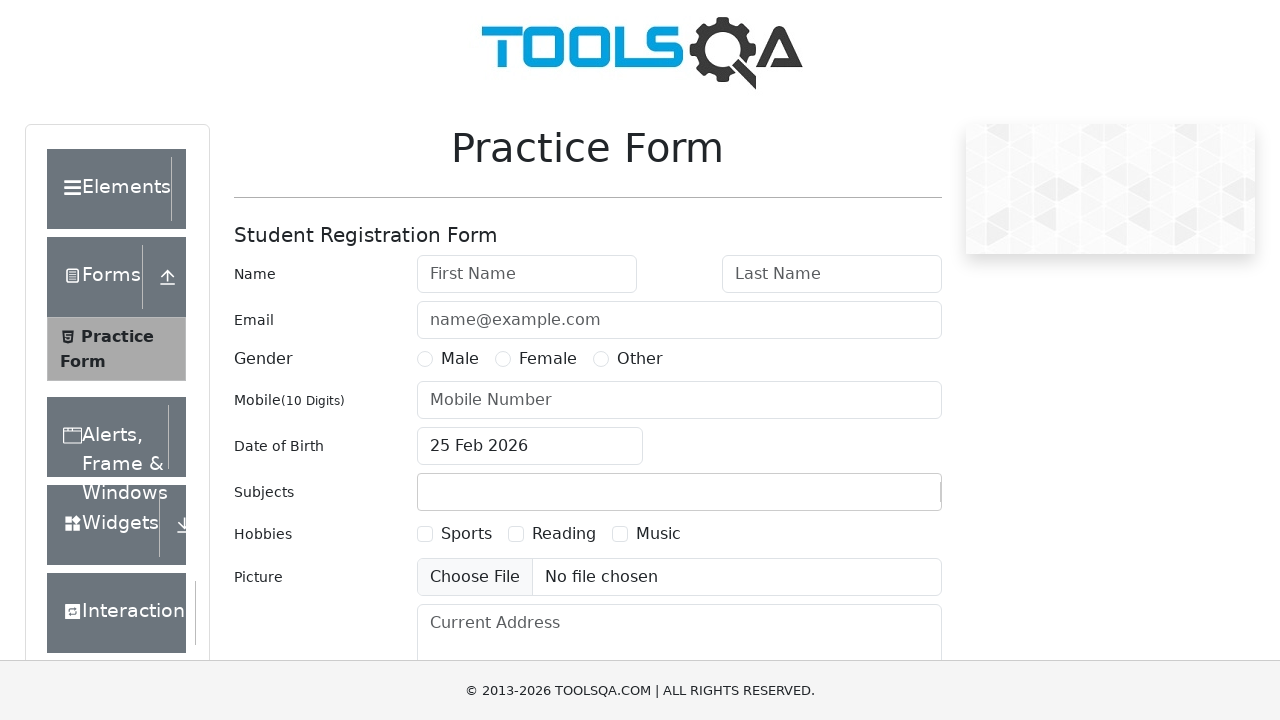

Clicked date of birth input to open date picker at (530, 446) on #dateOfBirthInput
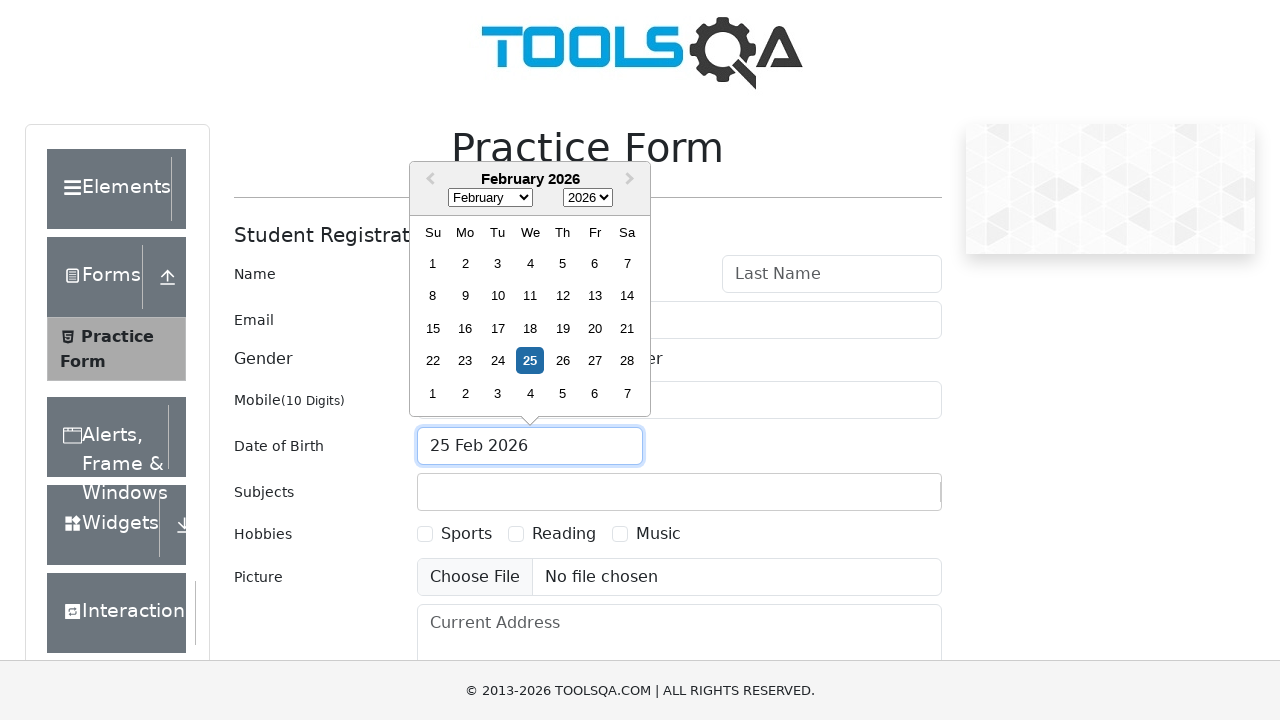

Selected January from month dropdown on select.react-datepicker__month-select
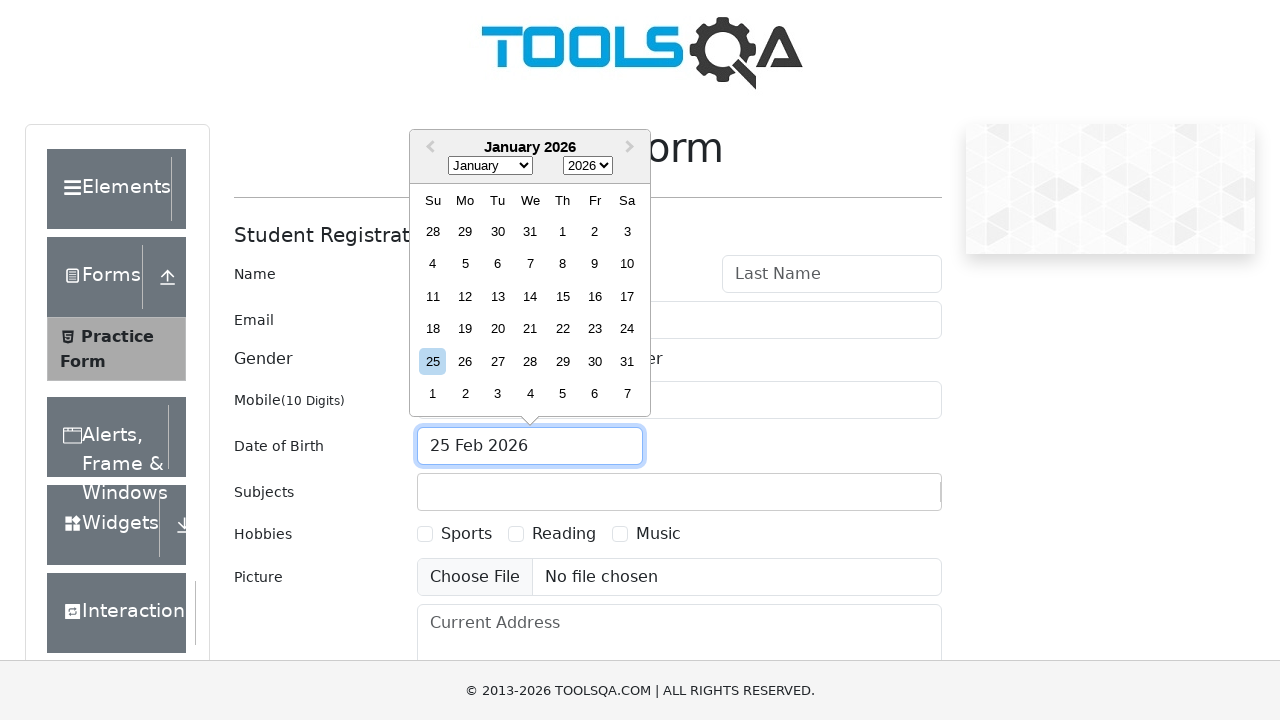

Selected 2021 from year dropdown on select.react-datepicker__year-select
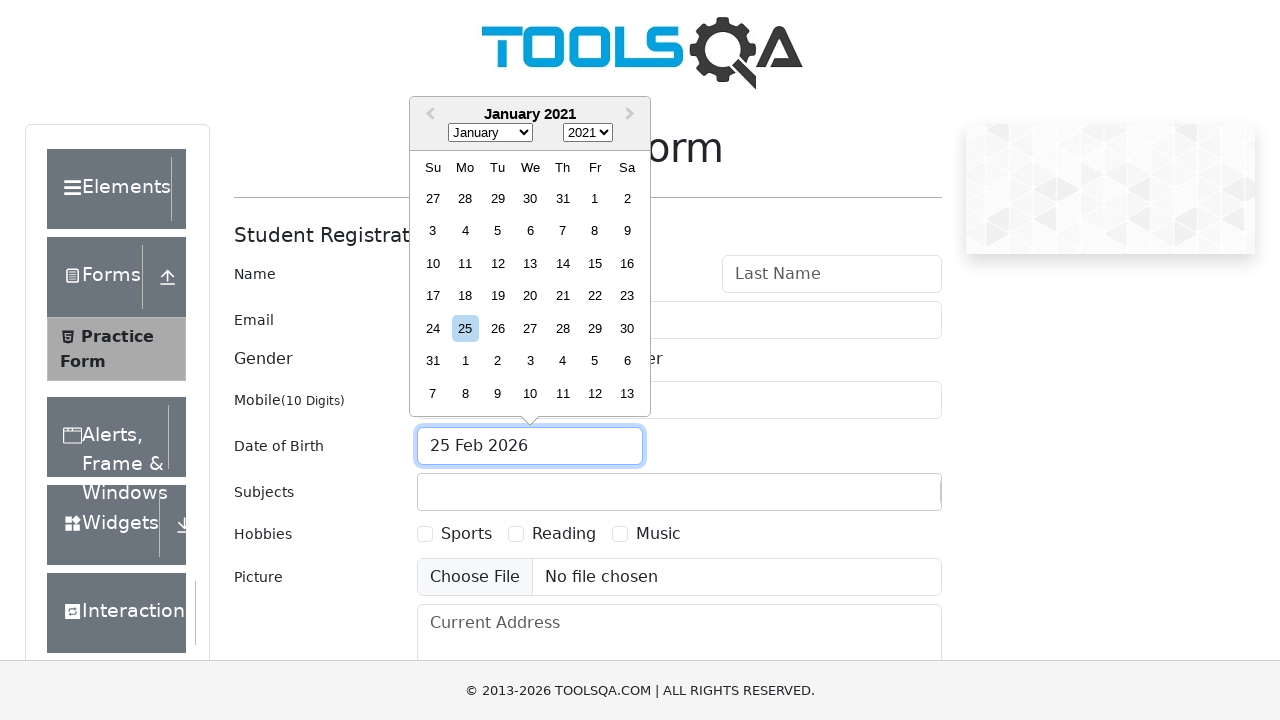

Selected the 28th day from the calendar at (562, 328) on xpath=//div[contains(@class, 'react-datepicker__day') and text()='28' and not(co
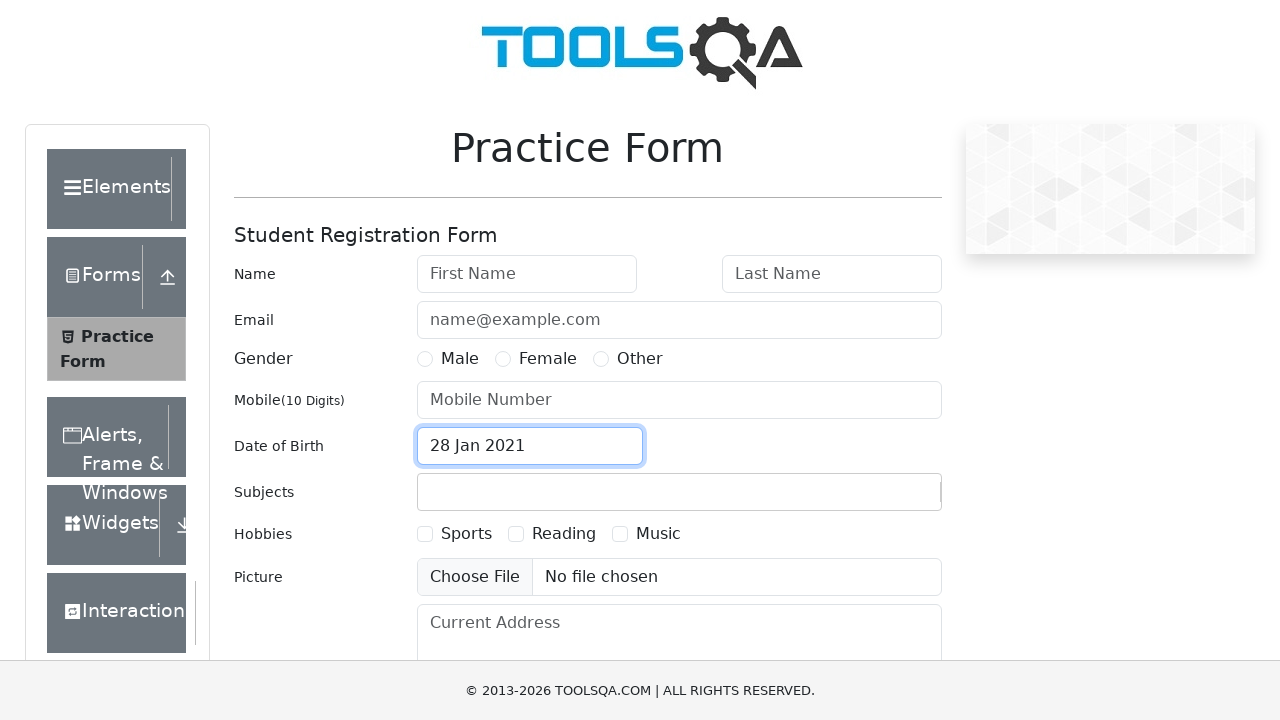

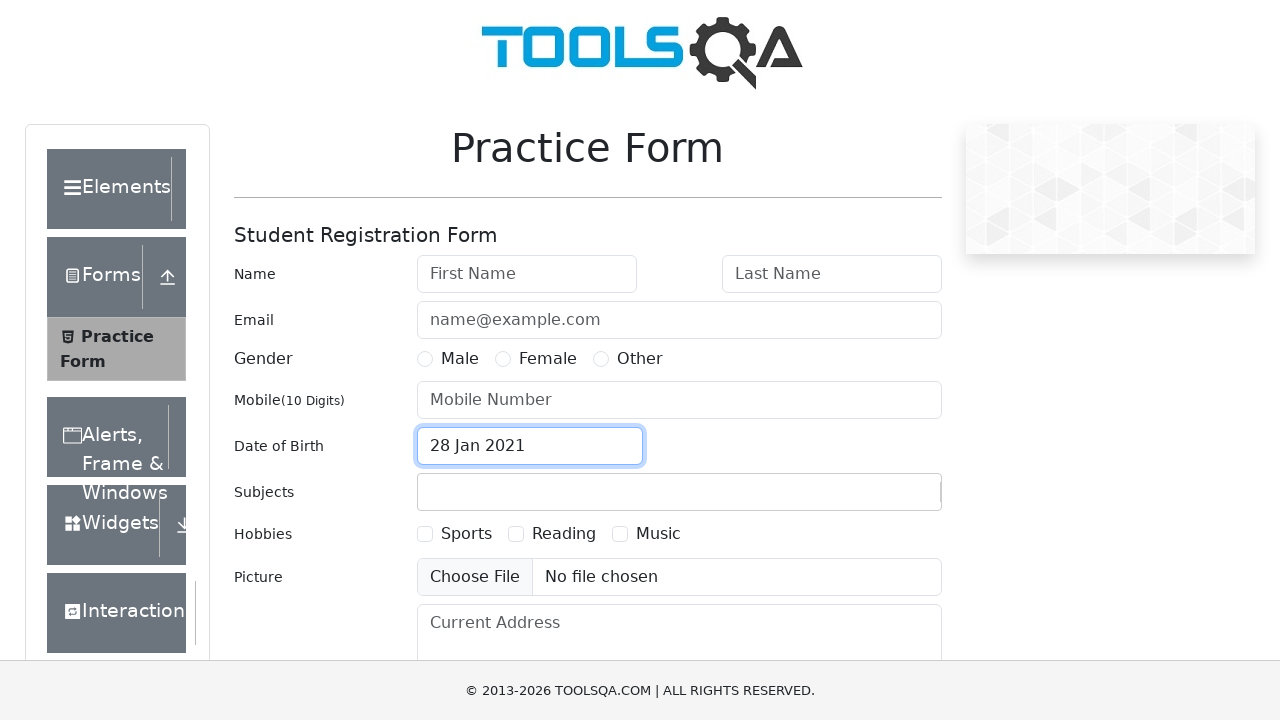